Tests iframe switching functionality by navigating into an iframe, verifying an element is visible inside it, then switching back to the parent frame and verifying an element in the main document.

Starting URL: http://the-internet.herokuapp.com/iframe

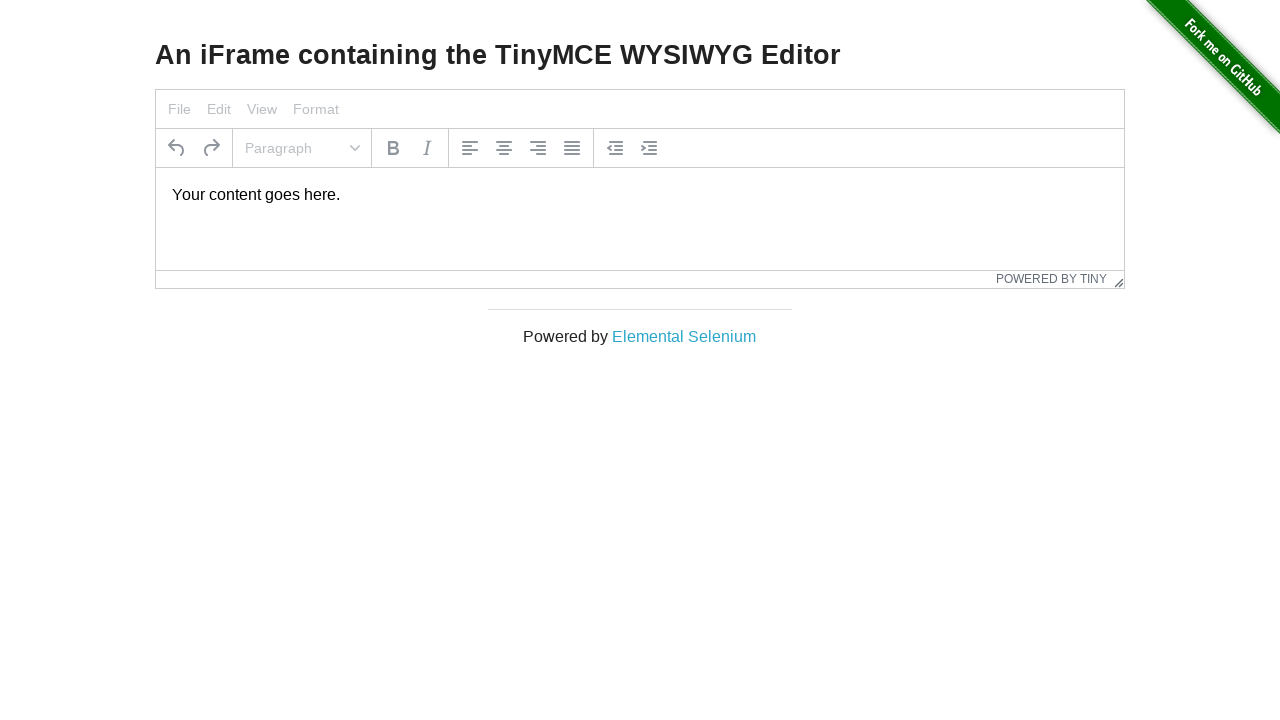

Navigated to iframe test page
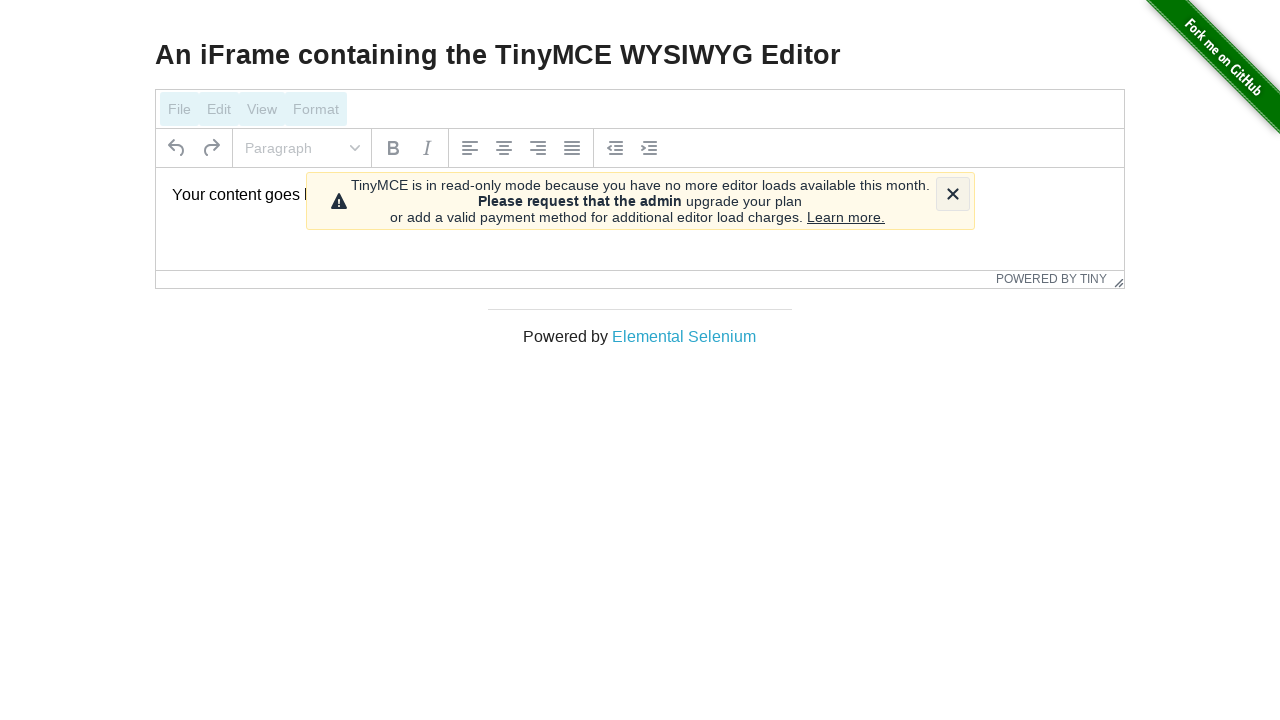

Located iframe with ID 'mce_0_ifr'
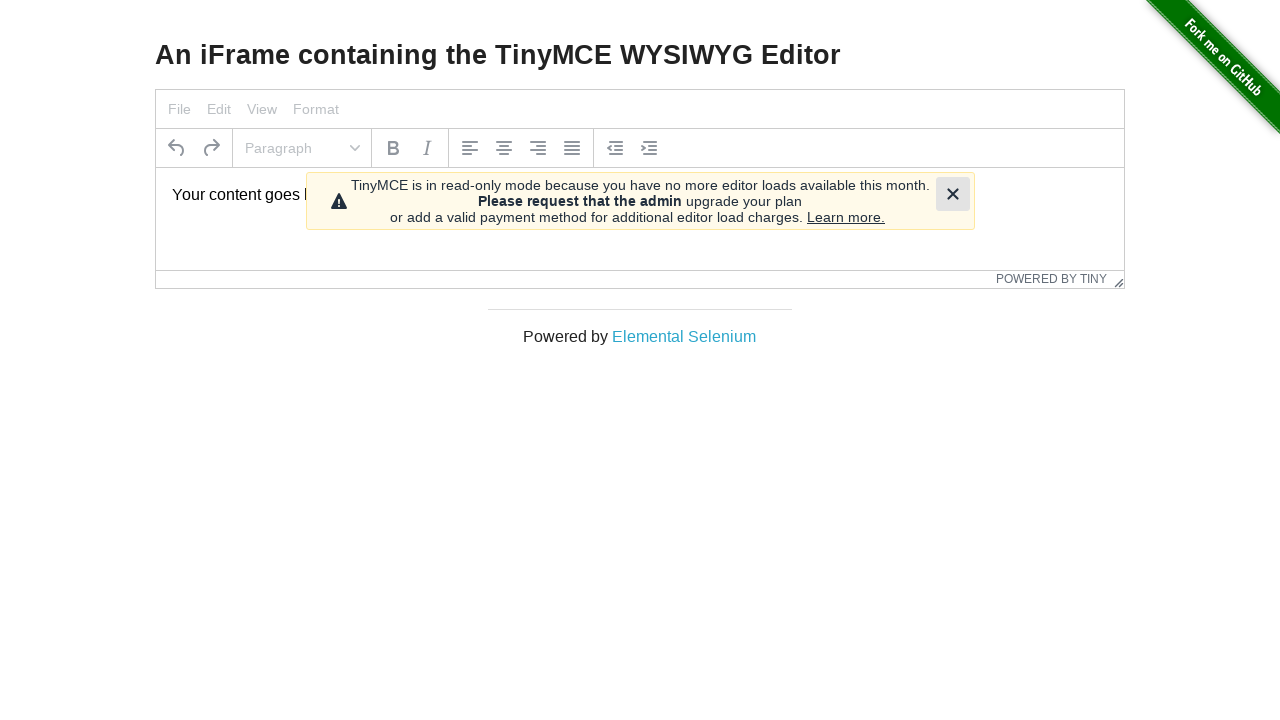

Waited for tinymce element to be visible inside iframe
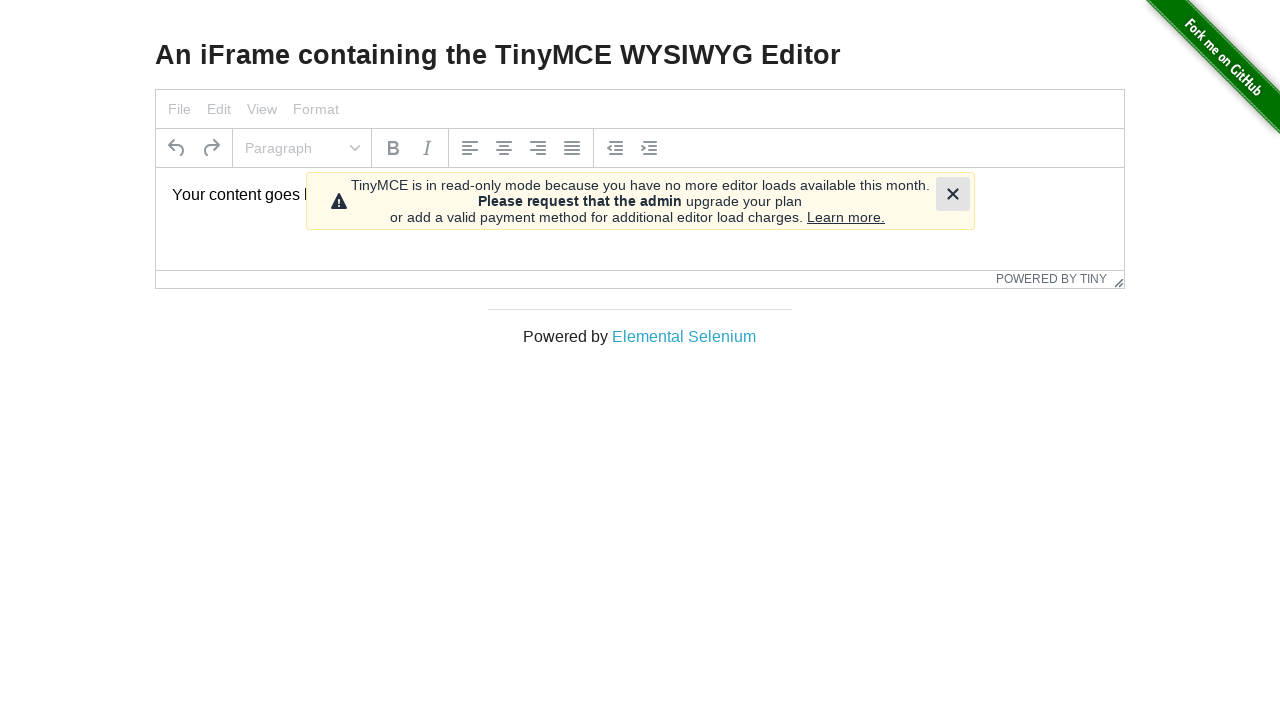

Verified tinymce element is visible inside iframe
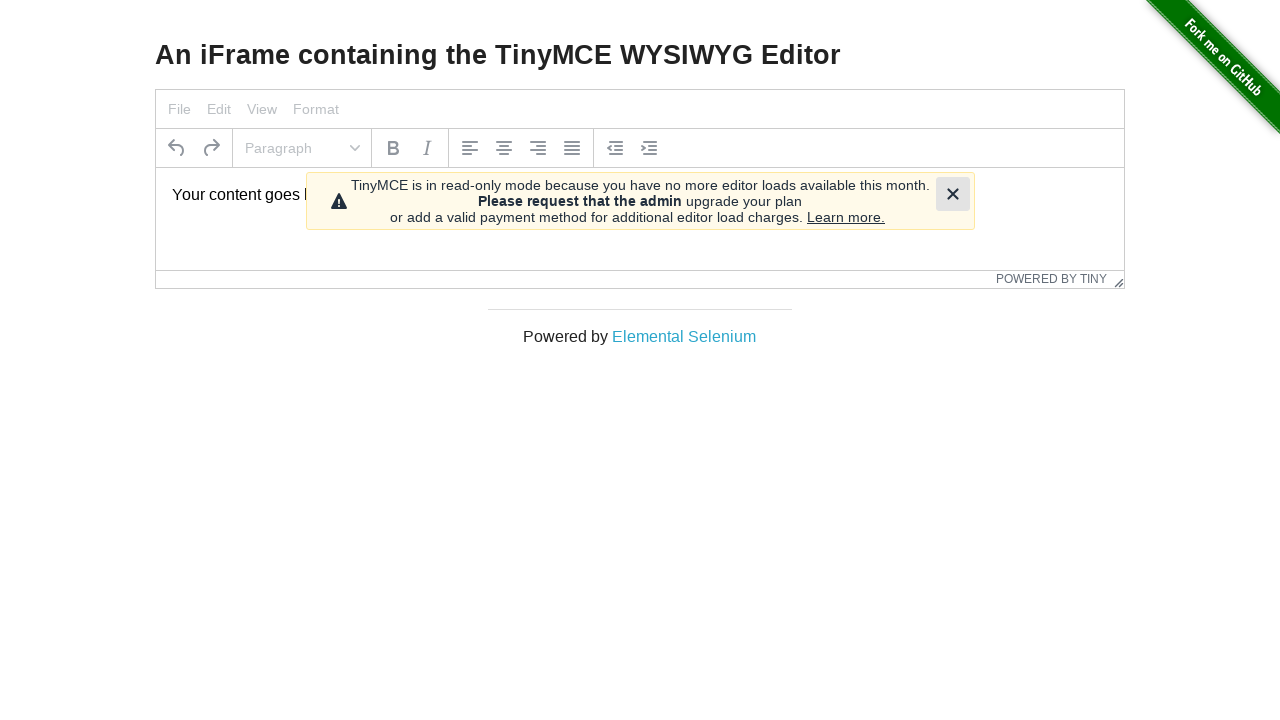

Waited for tox-editor-container element to be visible in main document
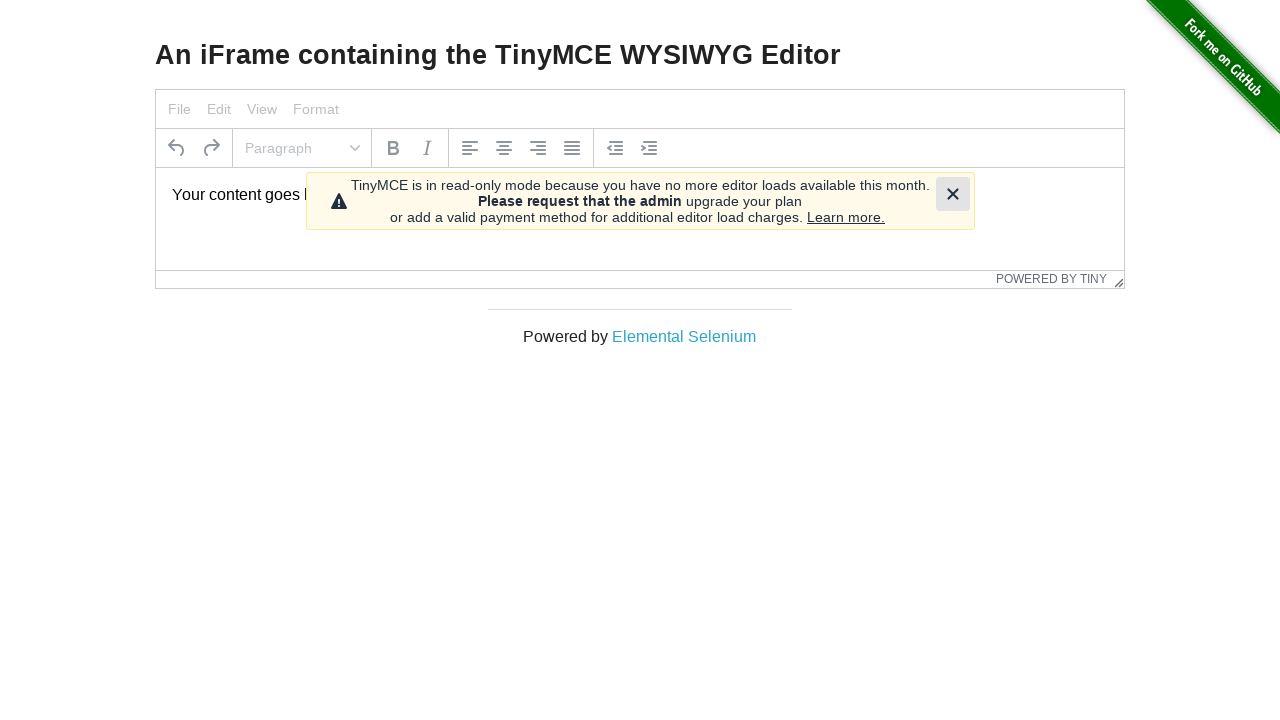

Verified tox-editor-container element is visible in main document
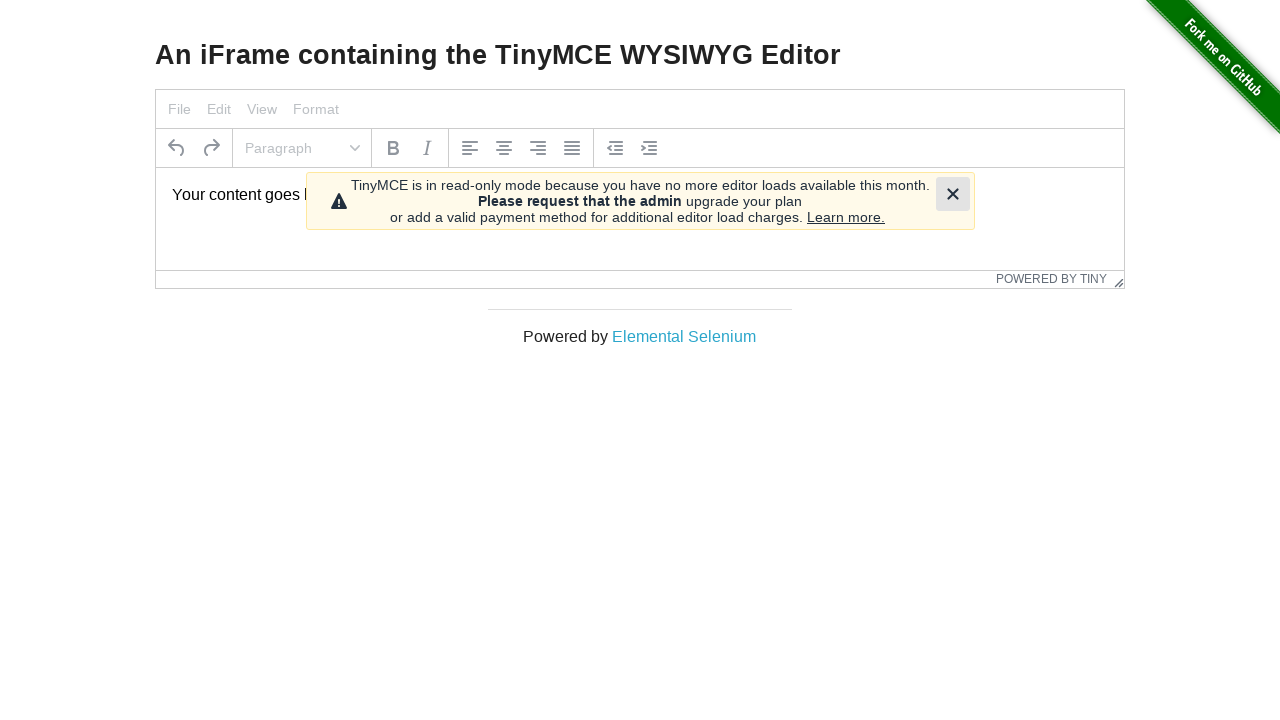

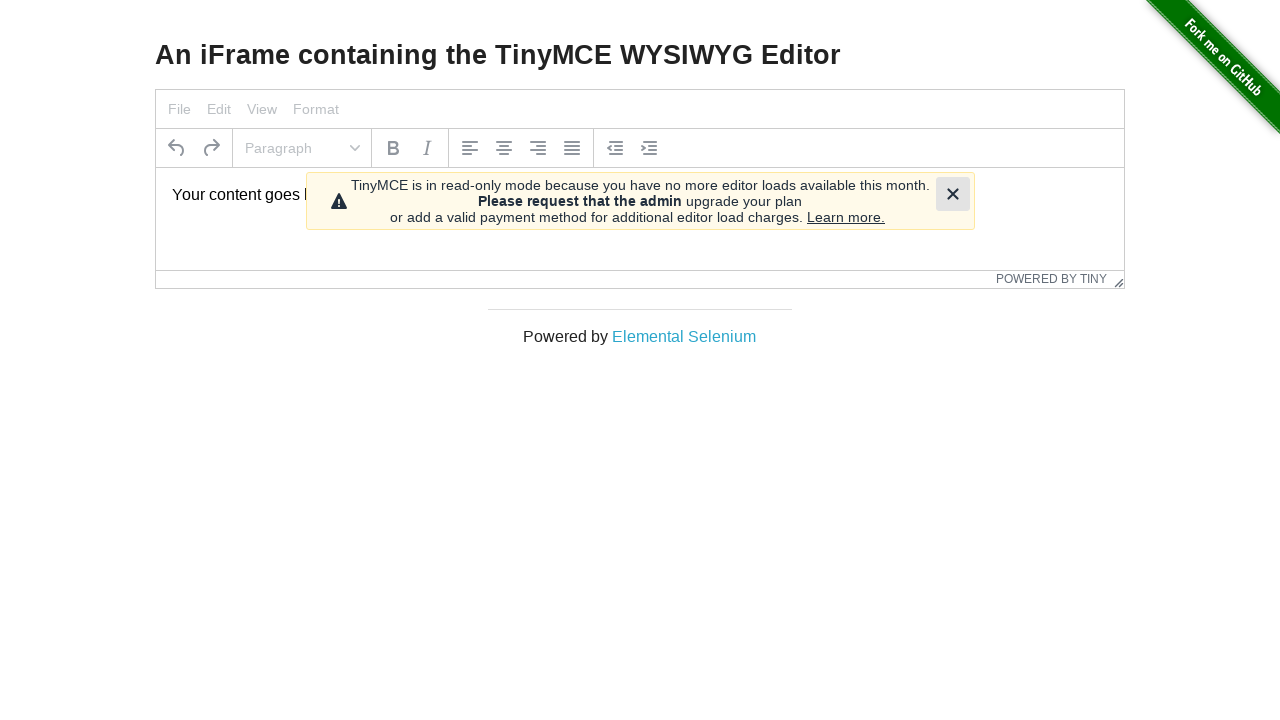